Tests right-click context menu functionality by performing a context click on an element, selecting a menu option, and accepting the resulting alert

Starting URL: https://swisnl.github.io/jQuery-contextMenu/demo.html

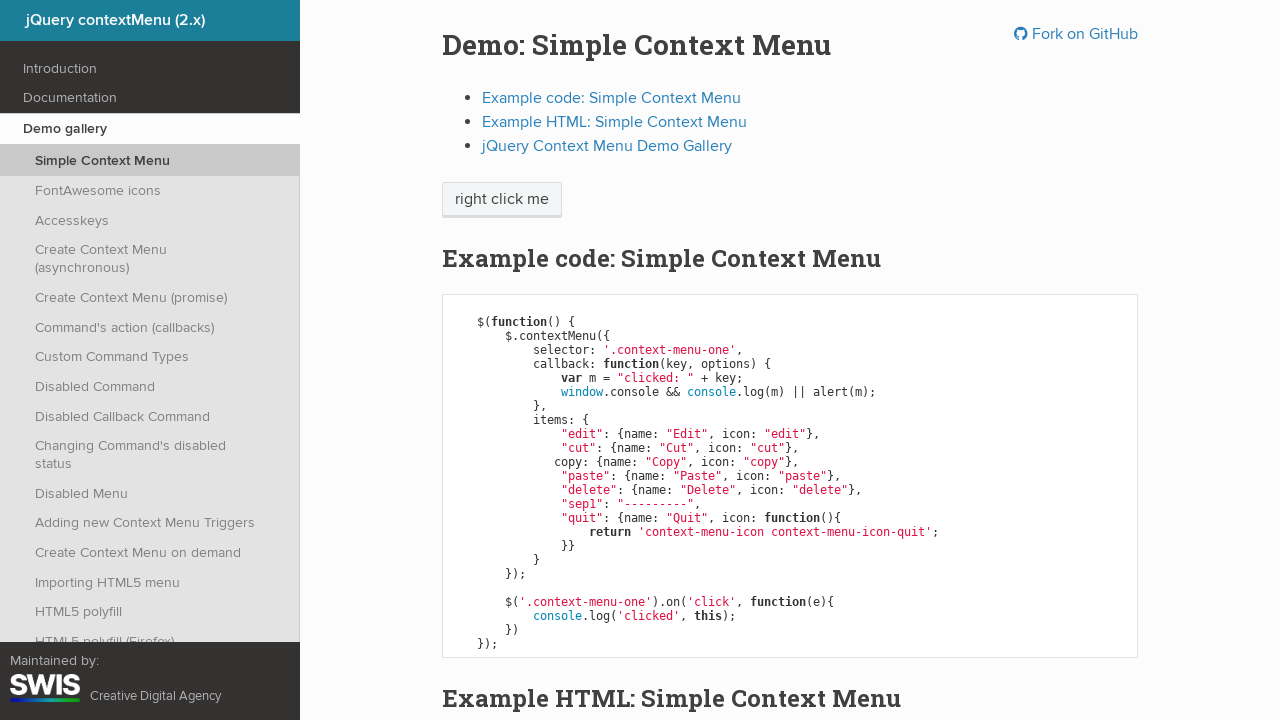

Located the context menu trigger element
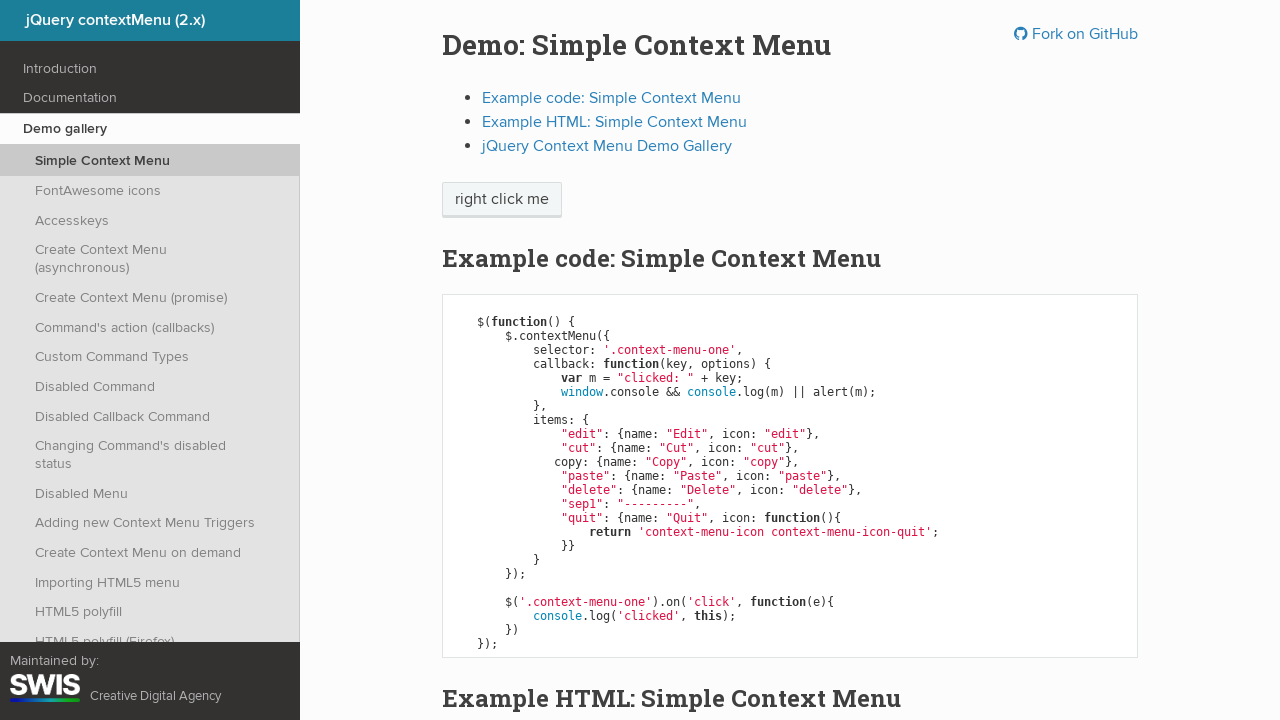

Performed right-click on the context menu element at (502, 200) on span.context-menu-one
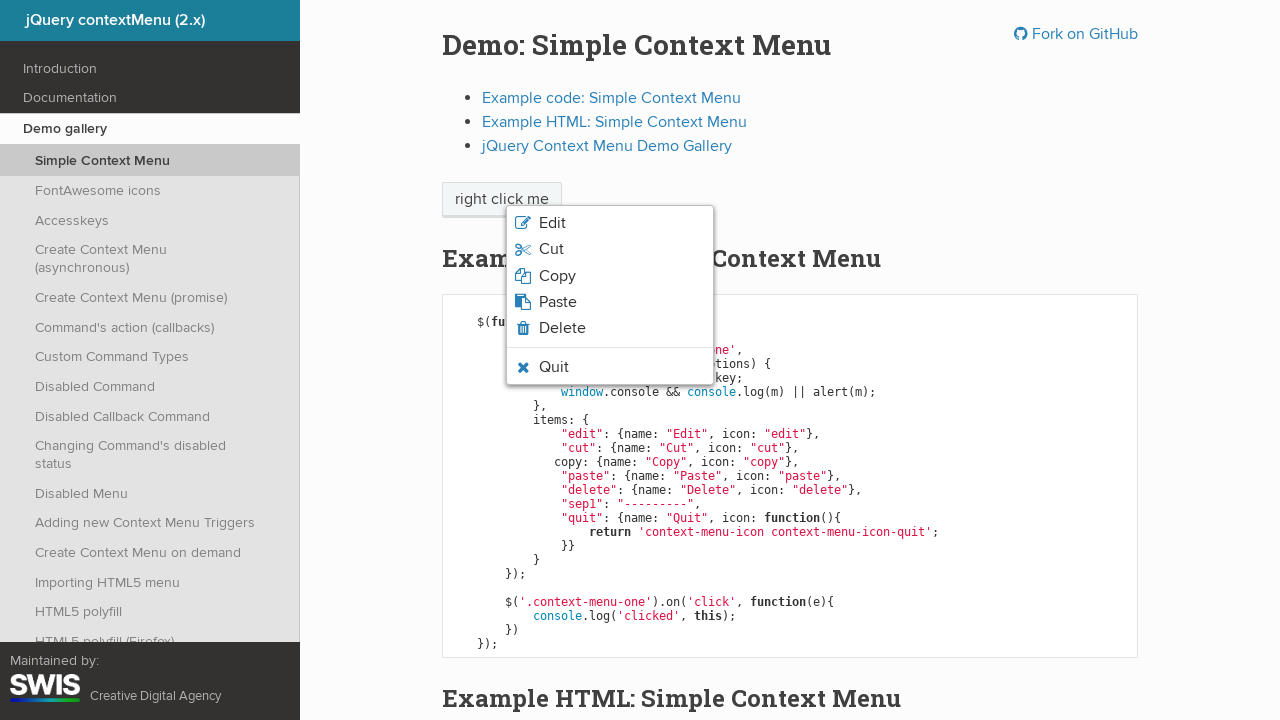

Clicked the first context menu option (Edit) at (610, 223) on xpath=//html/body/ul/li[1]
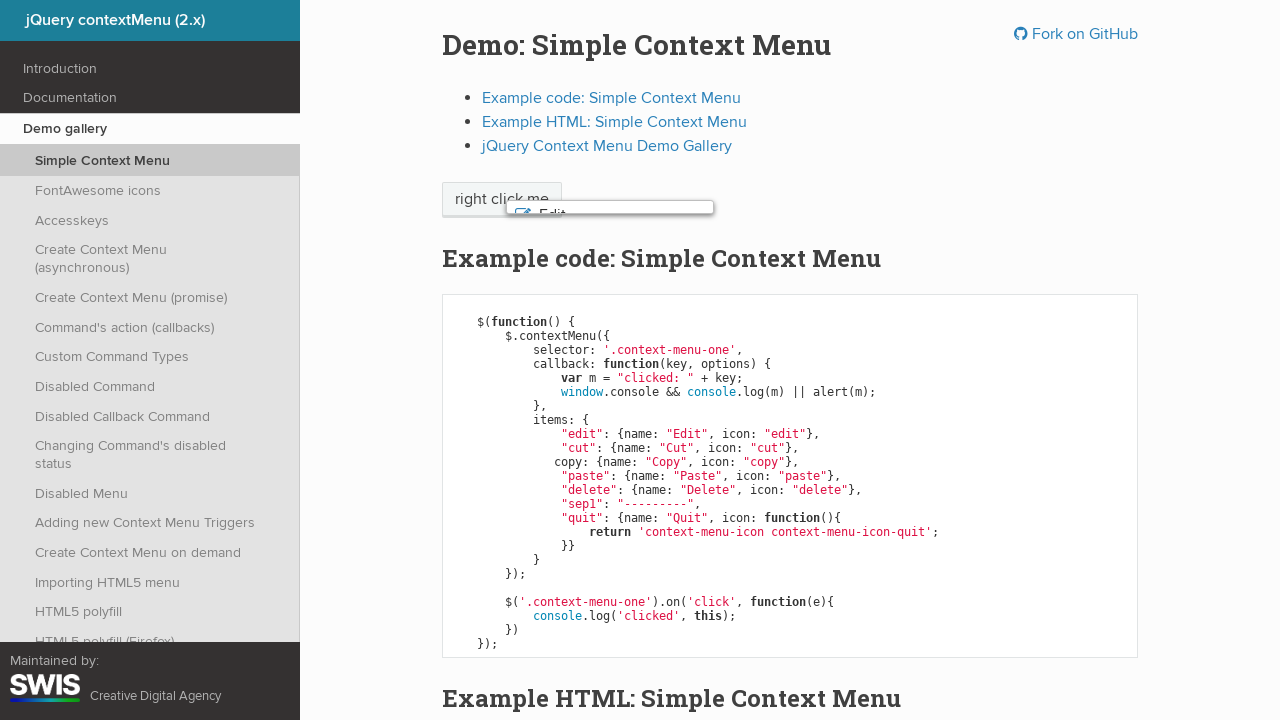

Set up dialog handler to accept alert
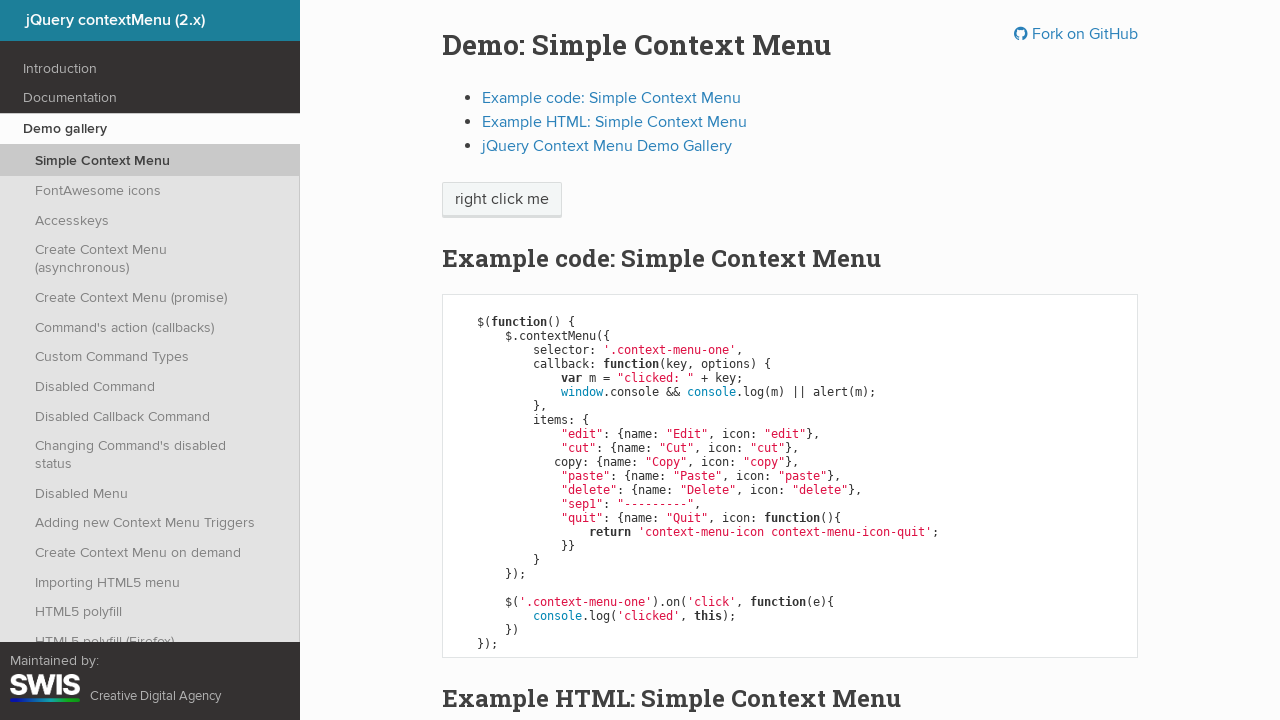

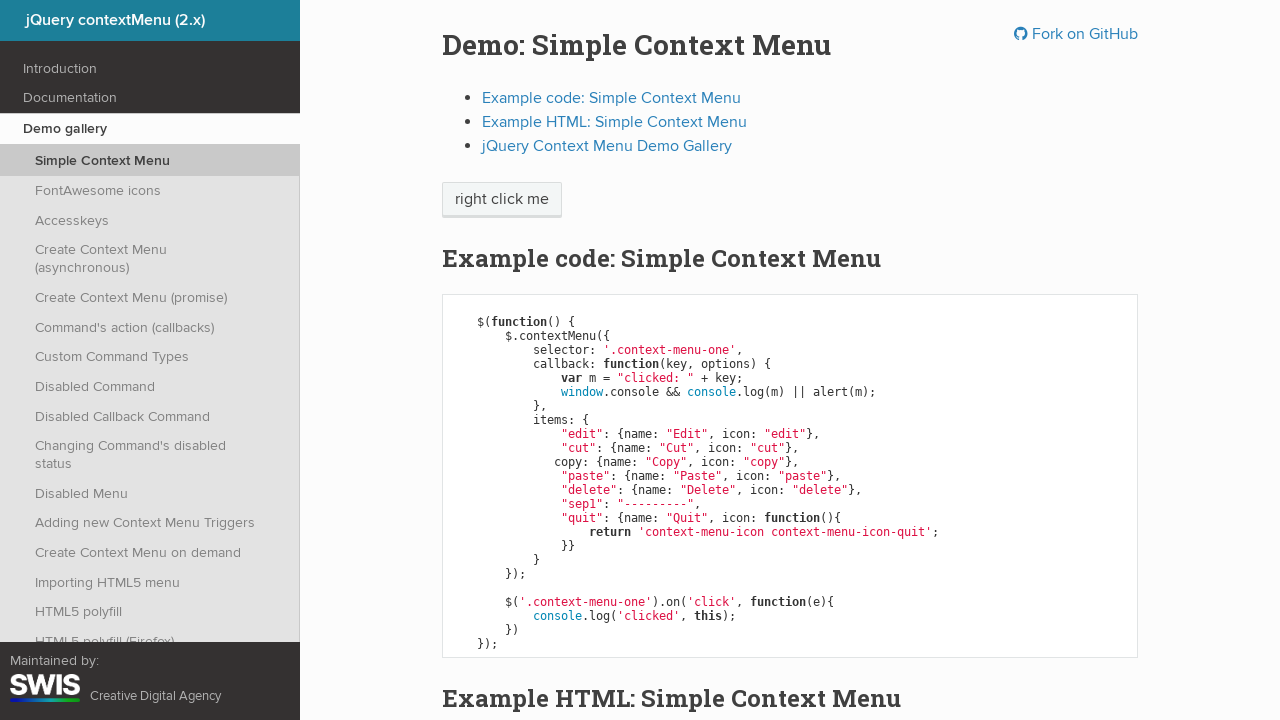